Tests a text box form on demoqa.com by filling in full name, email, current address, and permanent address fields, then submitting and verifying the output displays the entered values correctly.

Starting URL: https://demoqa.com/text-box

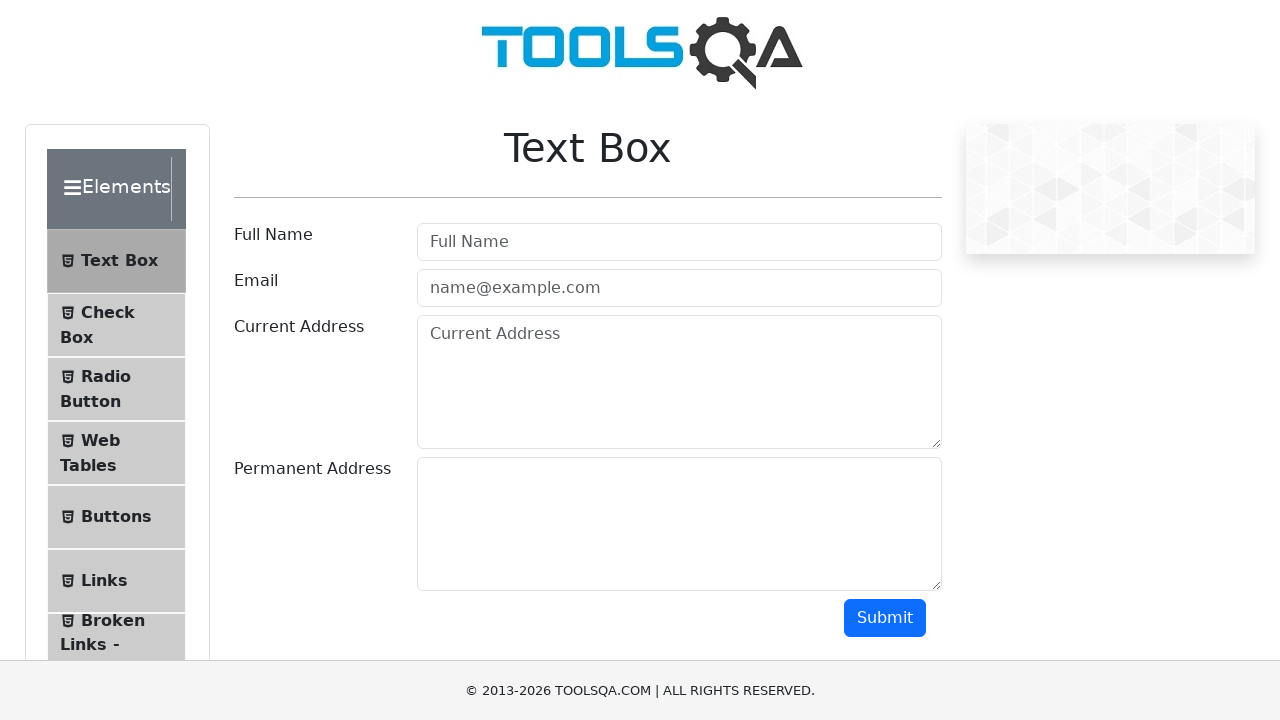

Filled full name field with 'Ivanov Ivan' on #userName
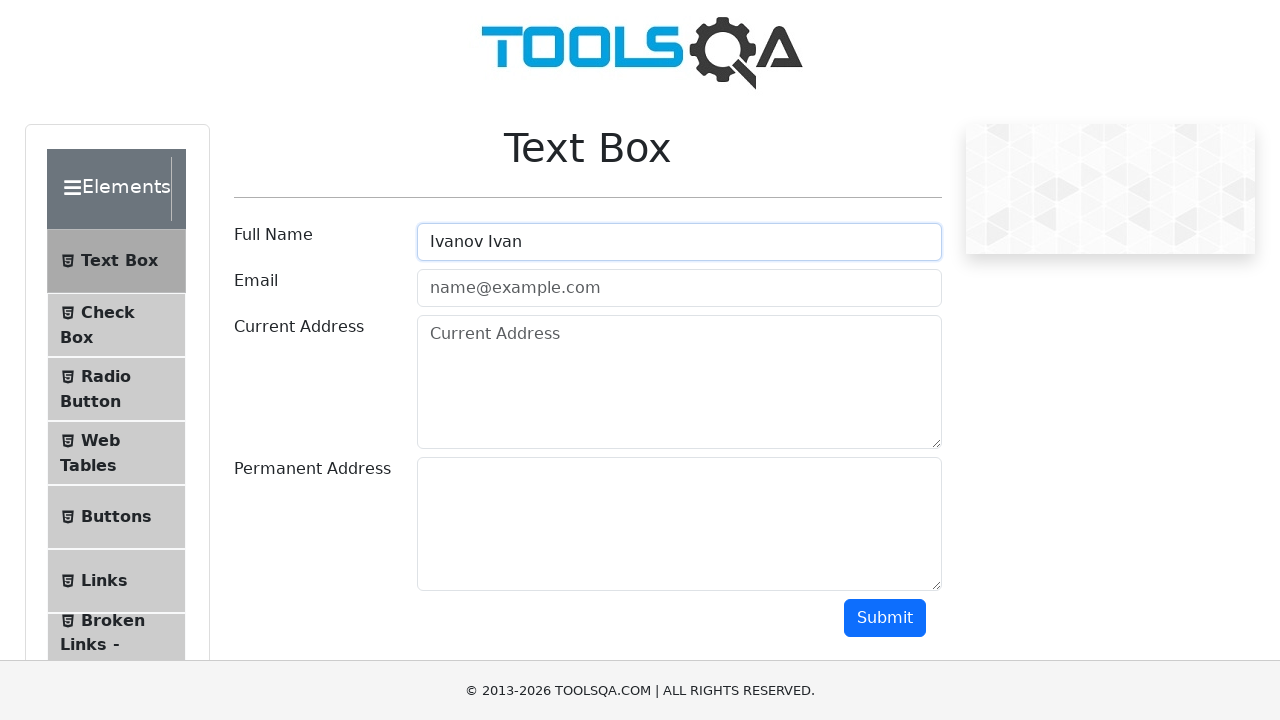

Filled email field with '123@gmail.com' on #userEmail
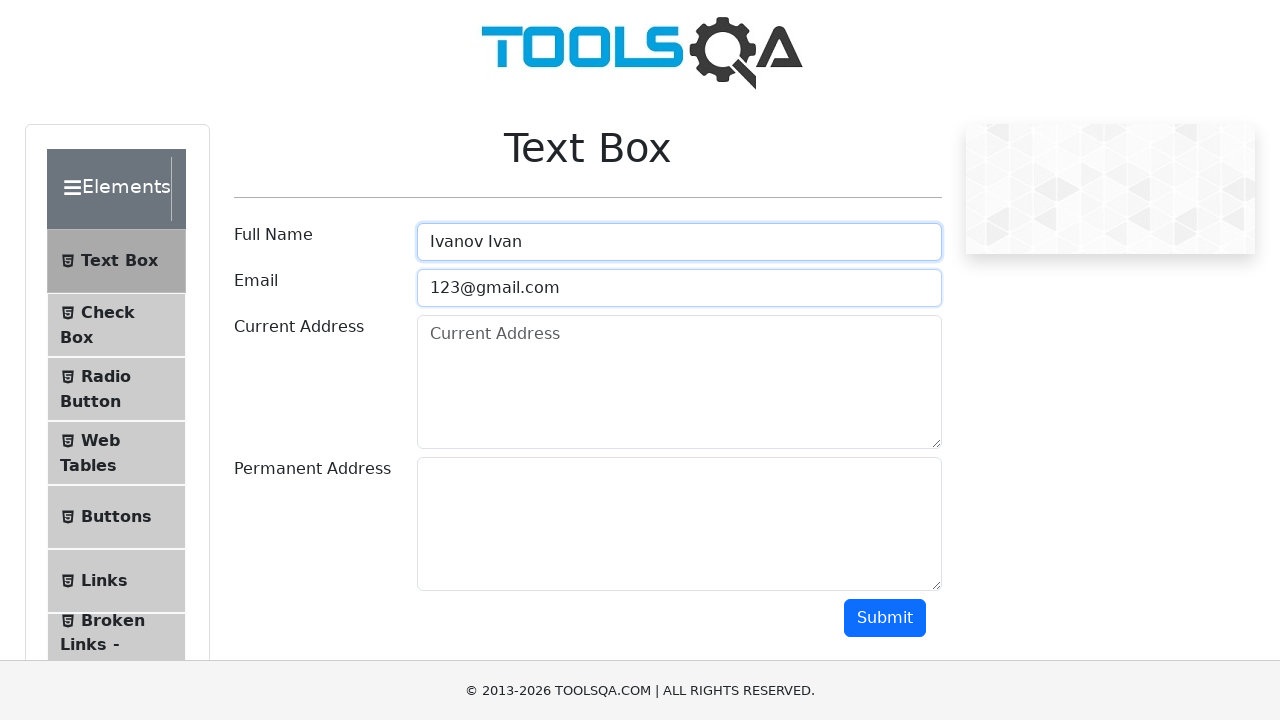

Filled current address field with 'Moscow' on #currentAddress
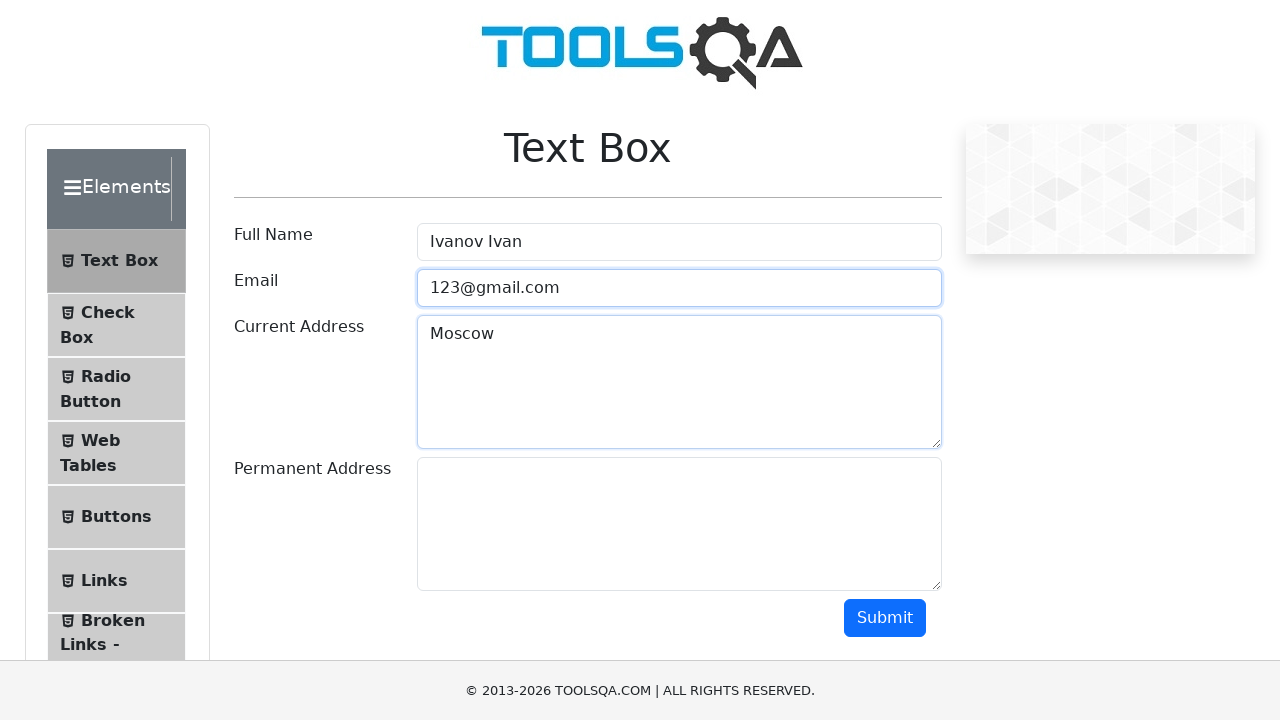

Filled permanent address field with 'Samara' on #permanentAddress
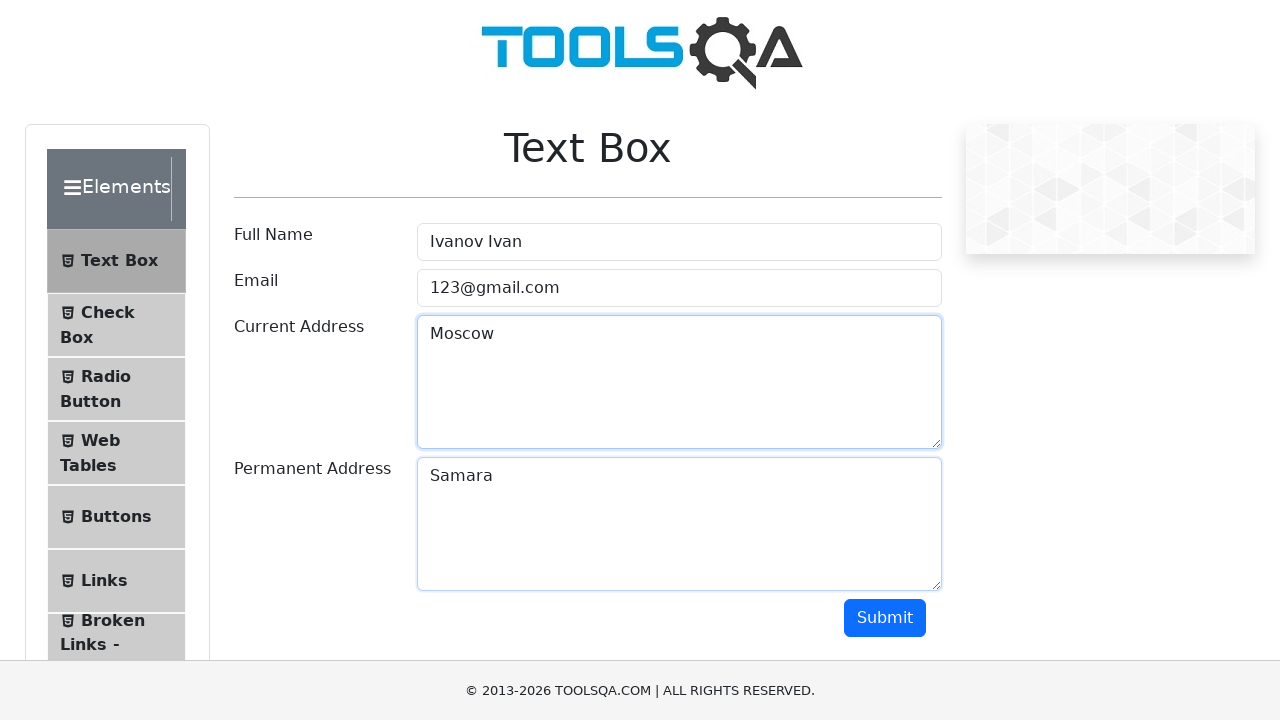

Clicked submit button to submit form at (885, 618) on #submit
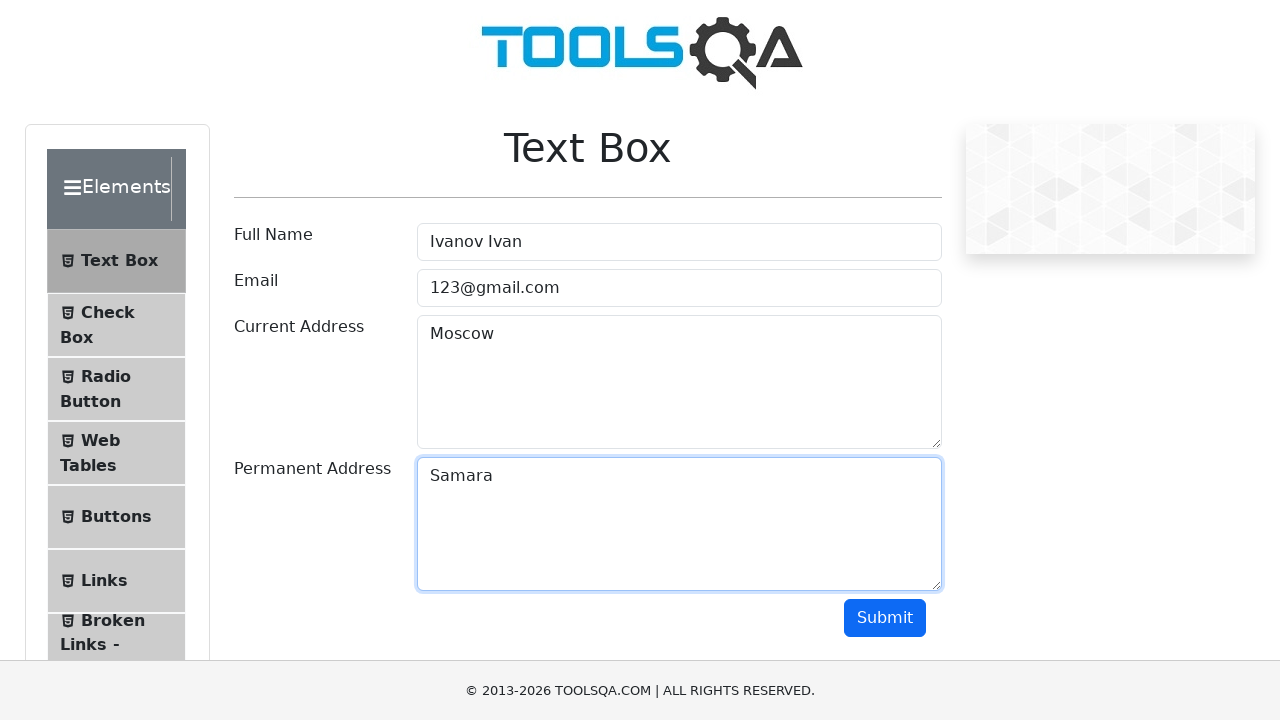

Output section loaded with submitted form data
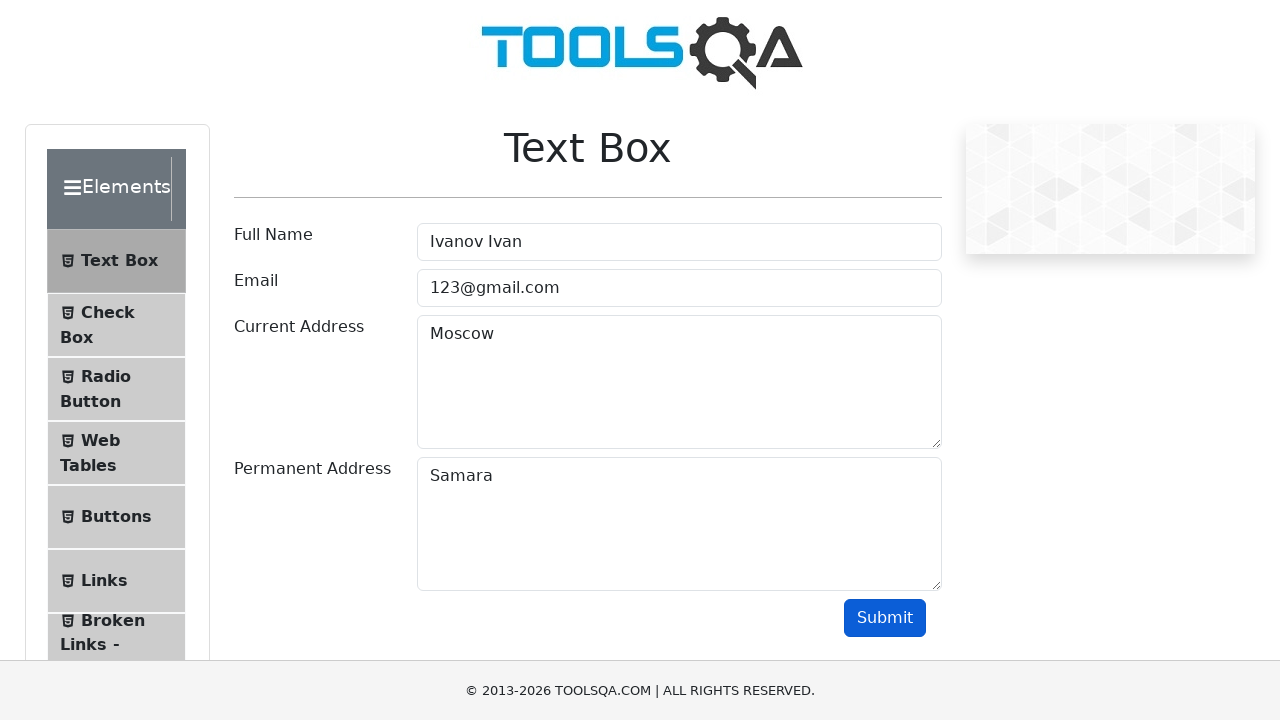

Verified name field displays 'Name:Ivanov Ivan'
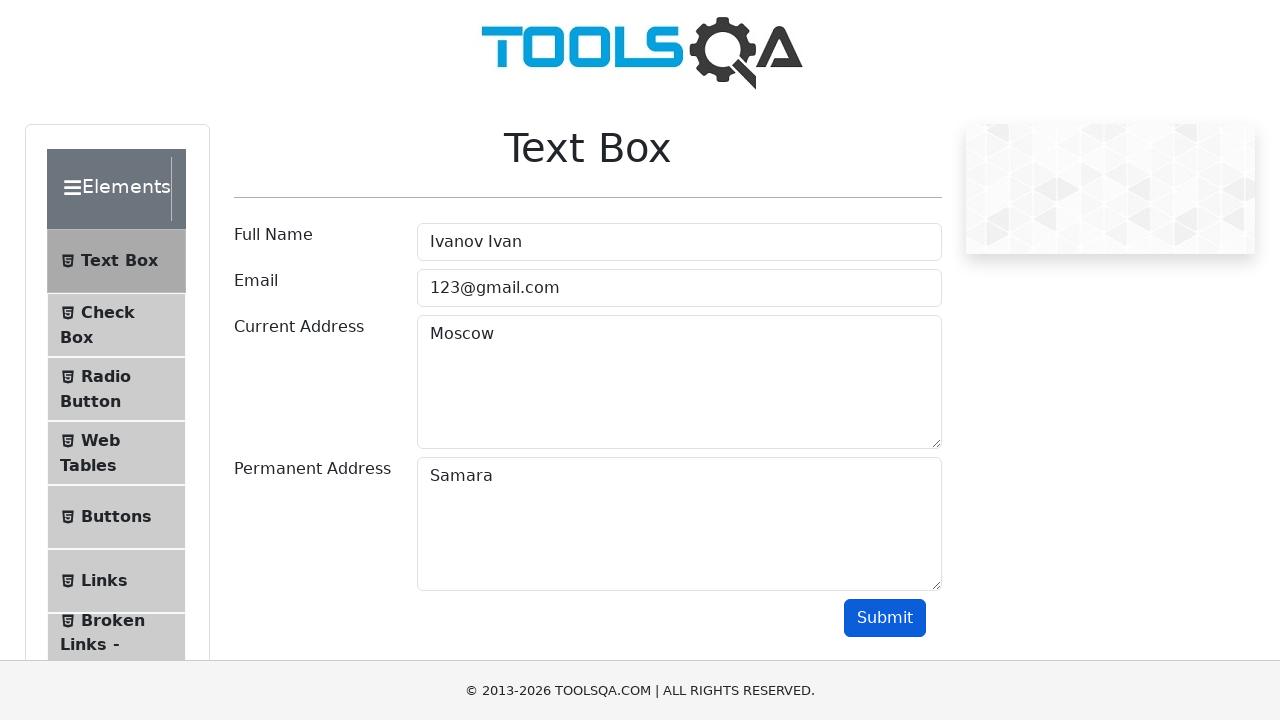

Verified email field displays 'Email:123@gmail.com'
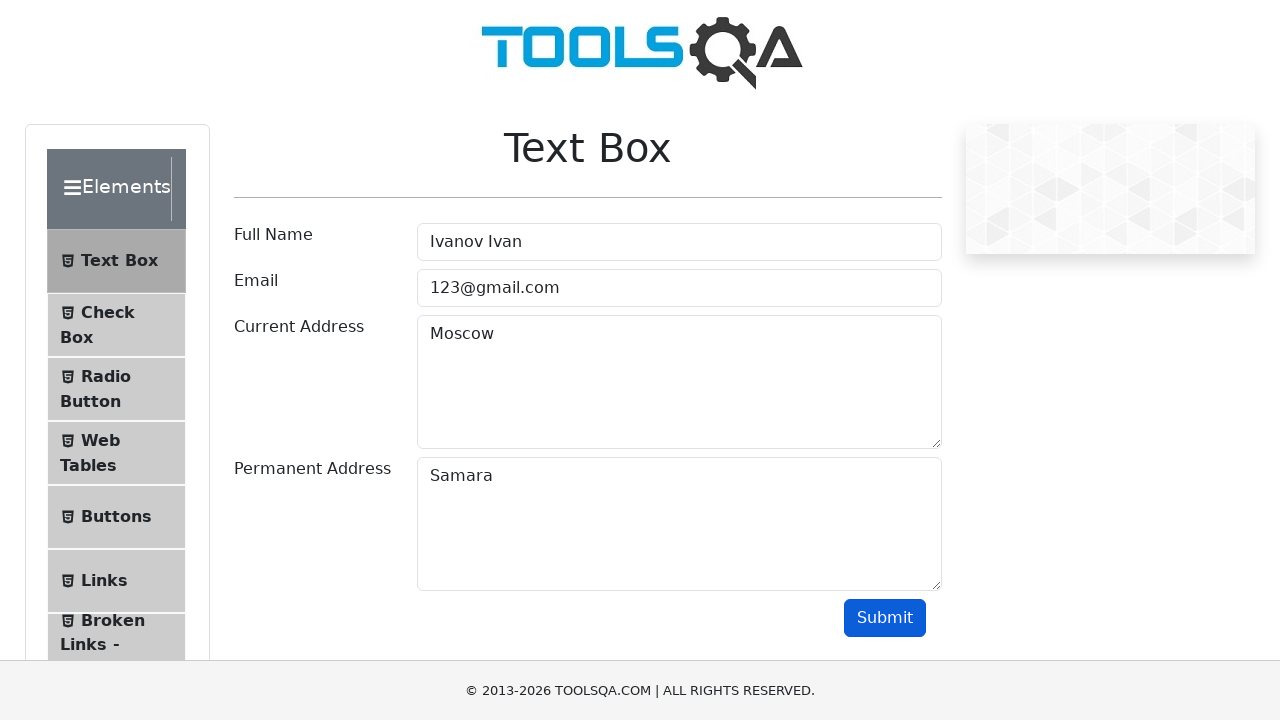

Verified current address field displays 'Current Address :Moscow'
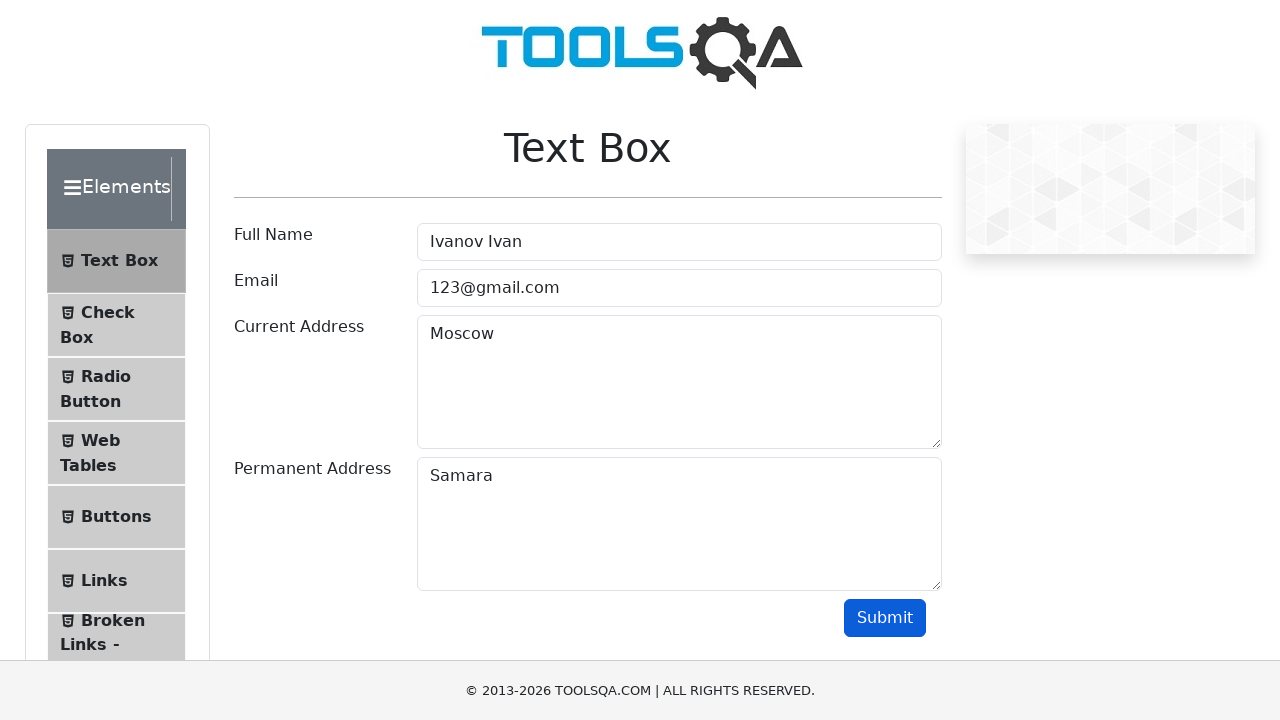

Verified permanent address field displays 'Permananet Address :Samara'
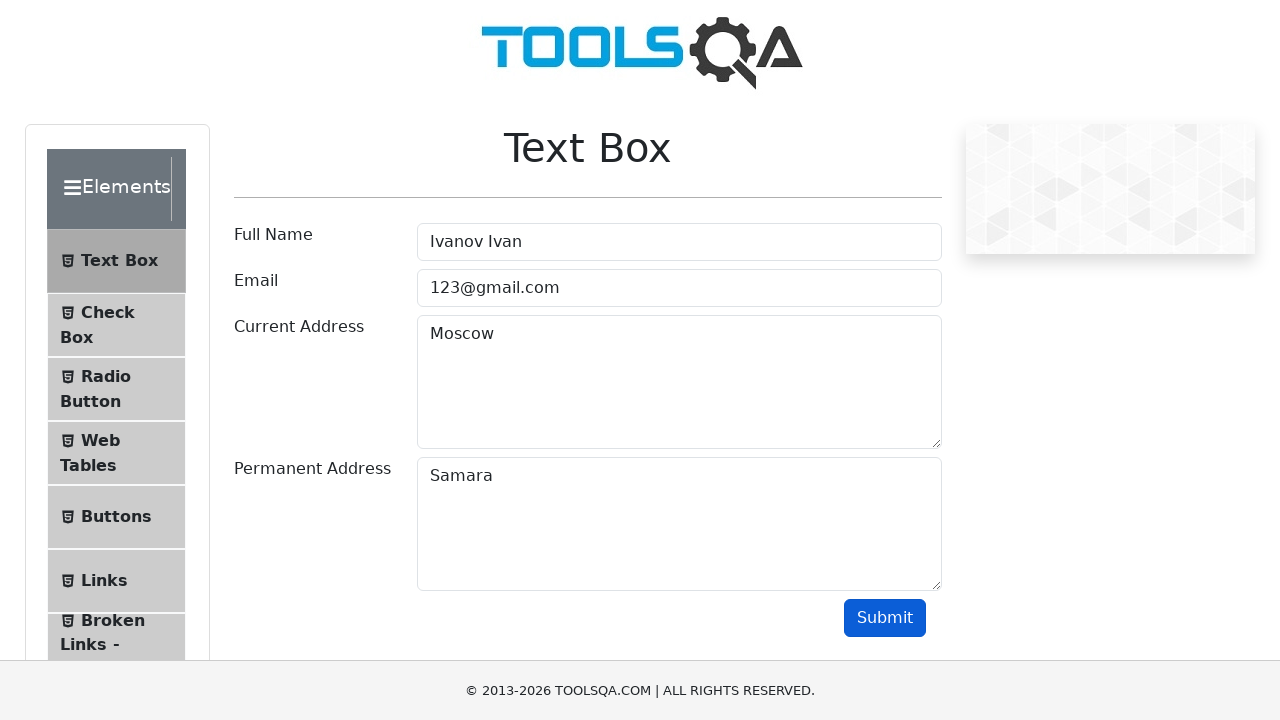

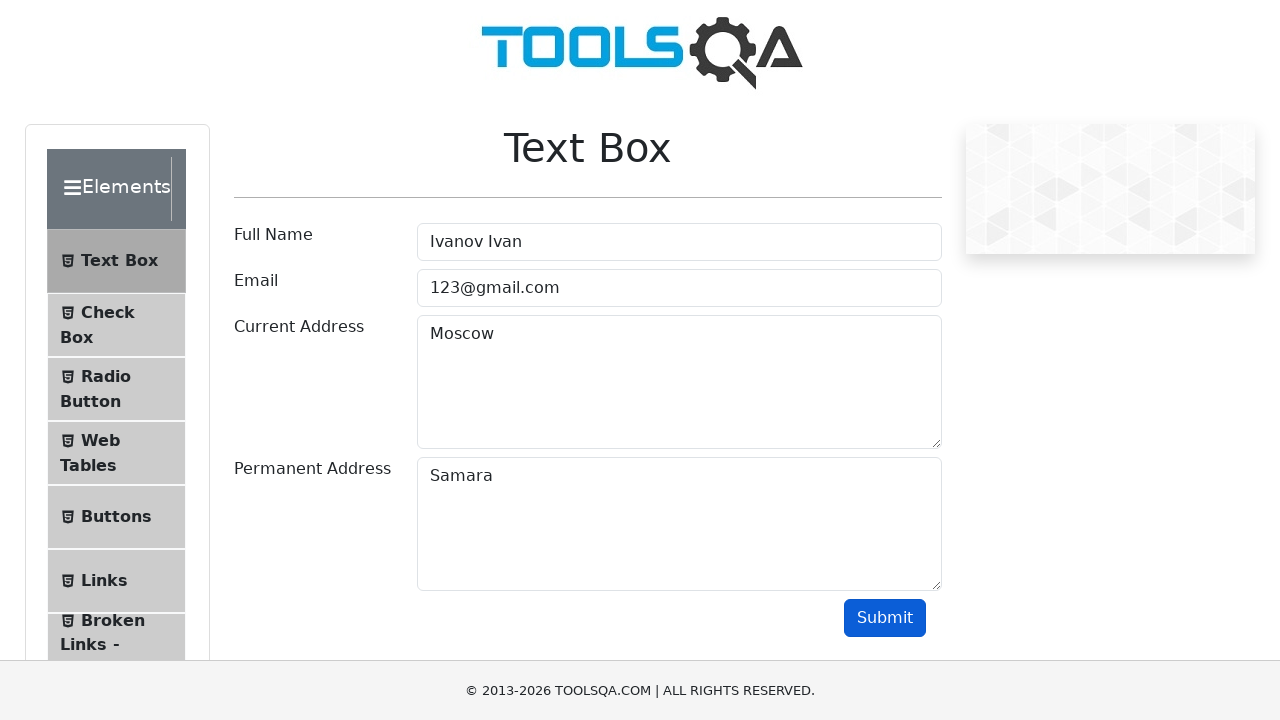